Tests JavaScript alert handling by triggering different types of alerts (standard alert, confirm dialog, and prompt) and interacting with them

Starting URL: https://the-internet.herokuapp.com/javascript_alerts

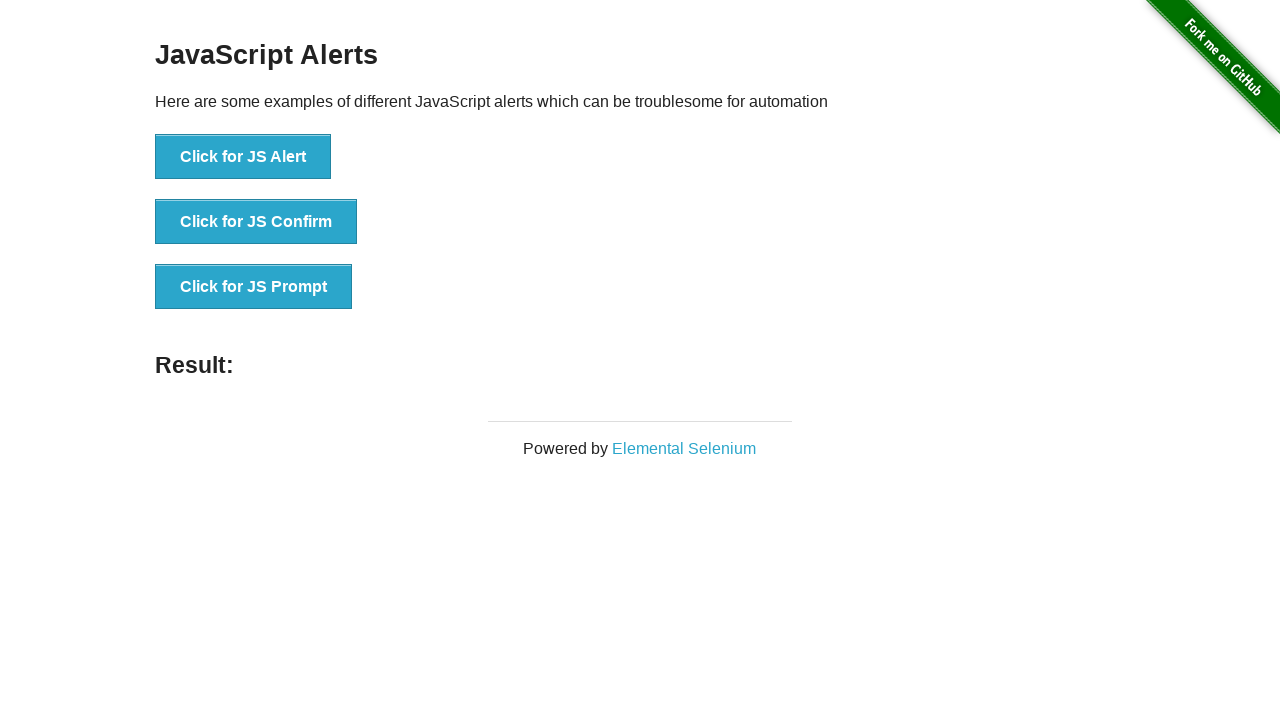

Clicked button to trigger JavaScript alert at (243, 157) on xpath=//button[text()='Click for JS Alert']
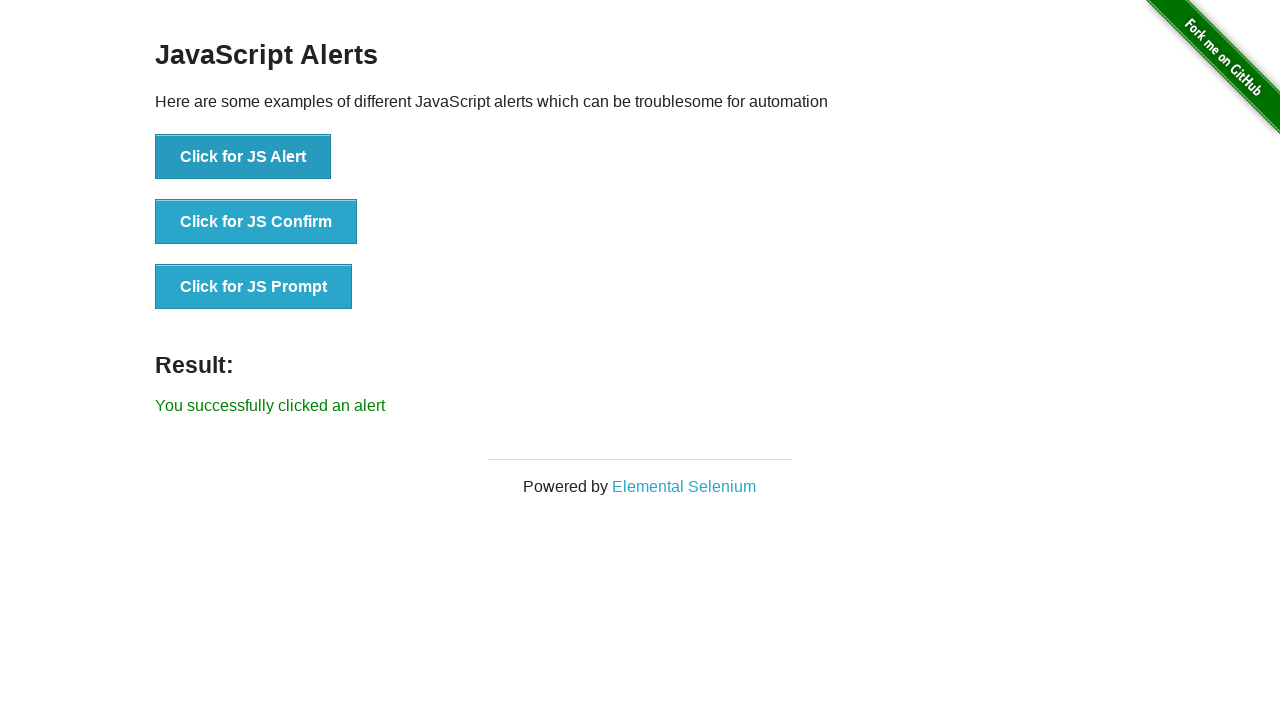

Set up dialog handler to accept alerts
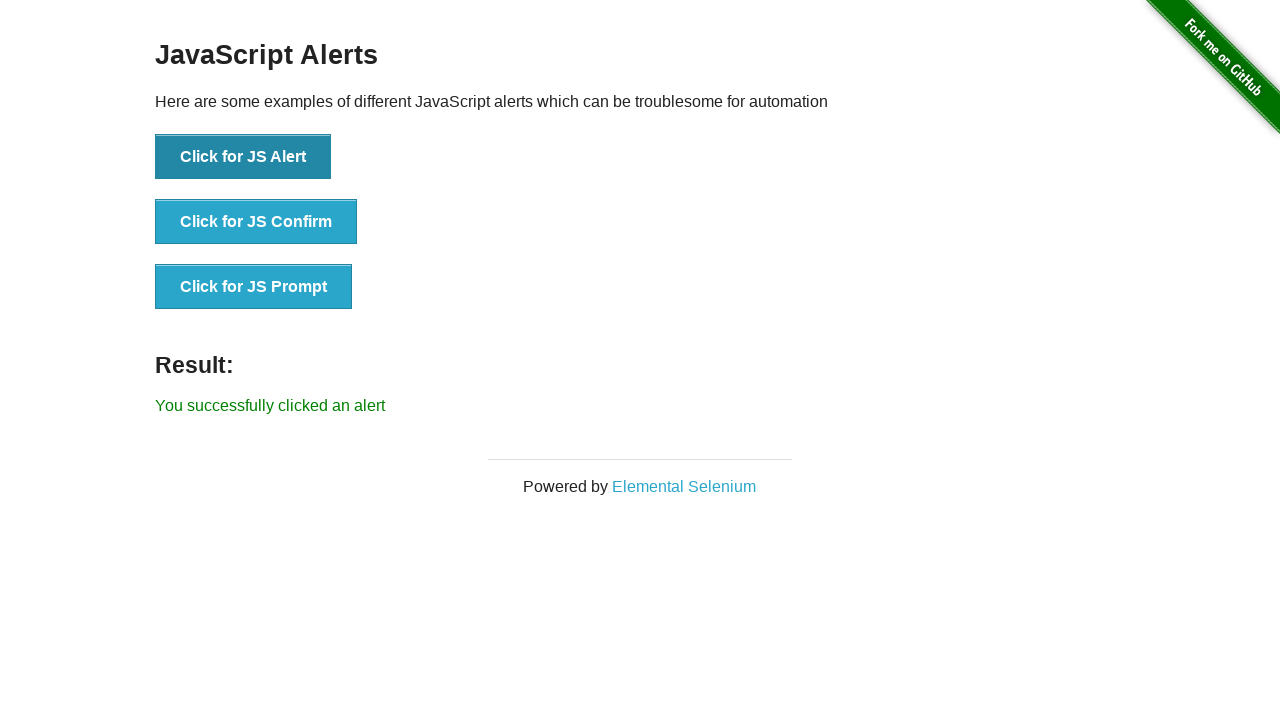

Waited for alert to be handled
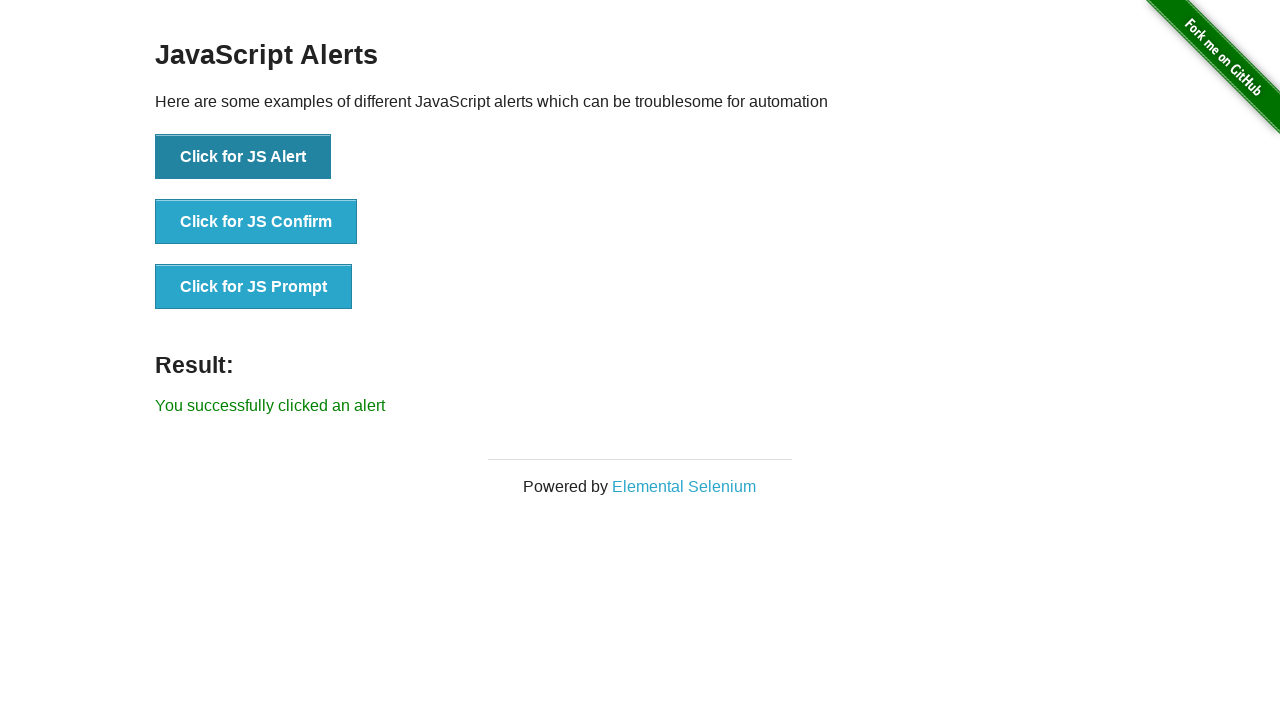

Clicked button to trigger JavaScript confirm dialog at (256, 222) on xpath=//button[text()='Click for JS Confirm']
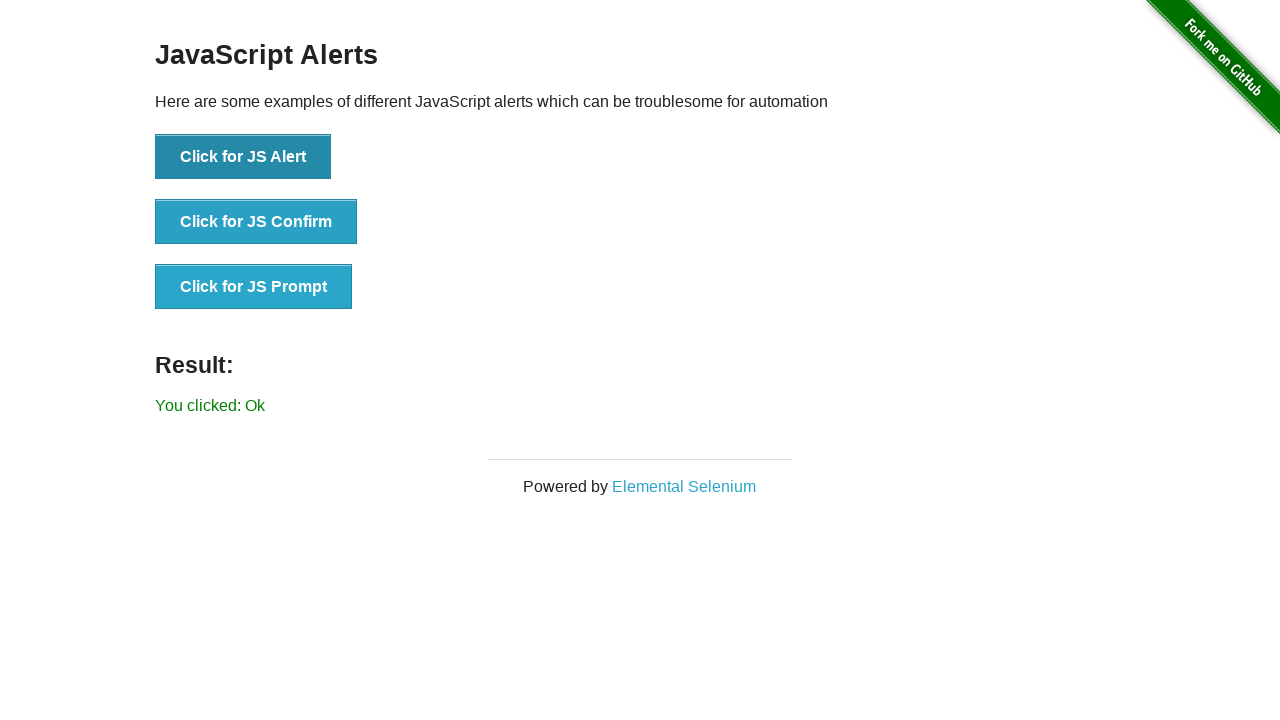

Set up dialog handler to dismiss confirm dialog
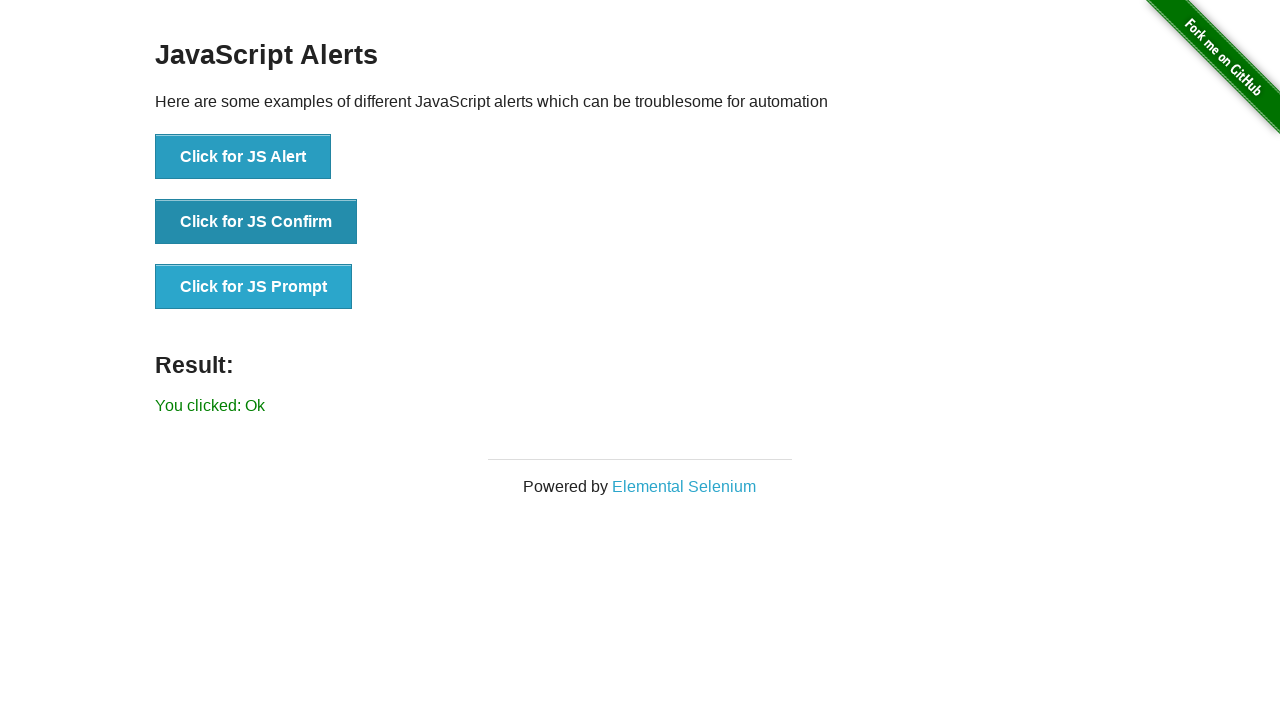

Waited for confirm dialog to be dismissed
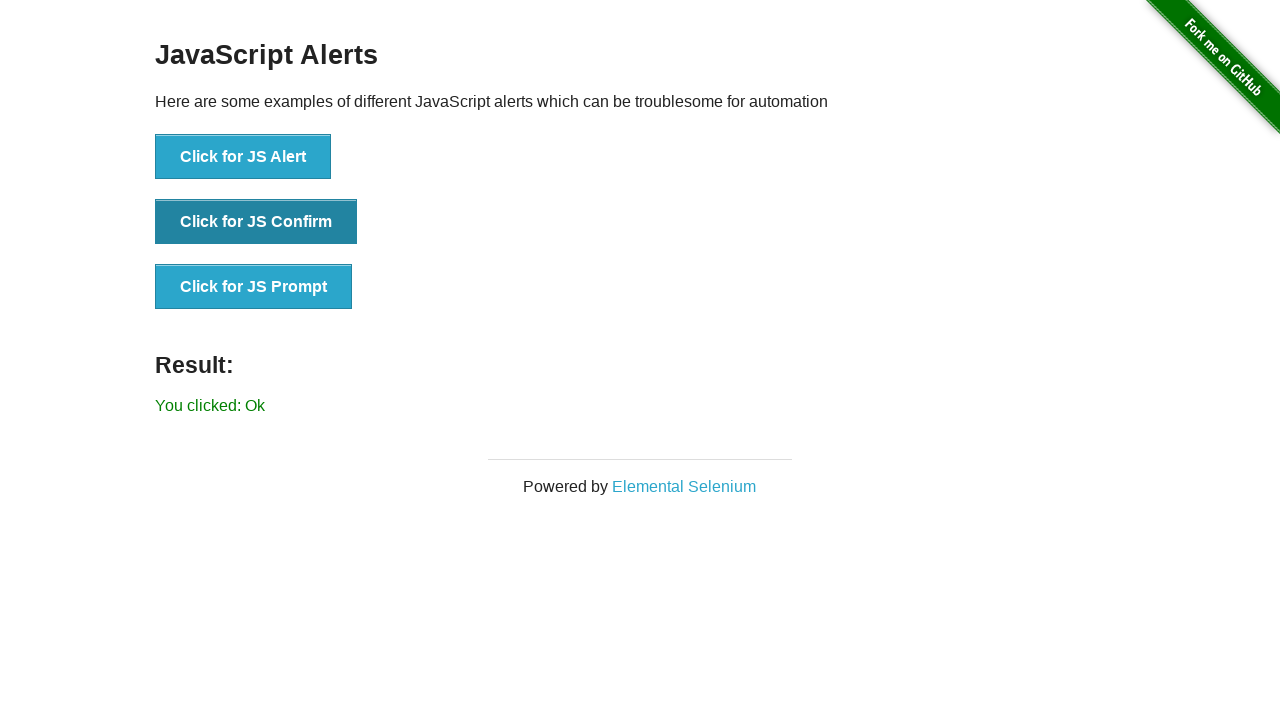

Clicked button to trigger JavaScript prompt dialog at (254, 287) on xpath=//button[text()='Click for JS Prompt']
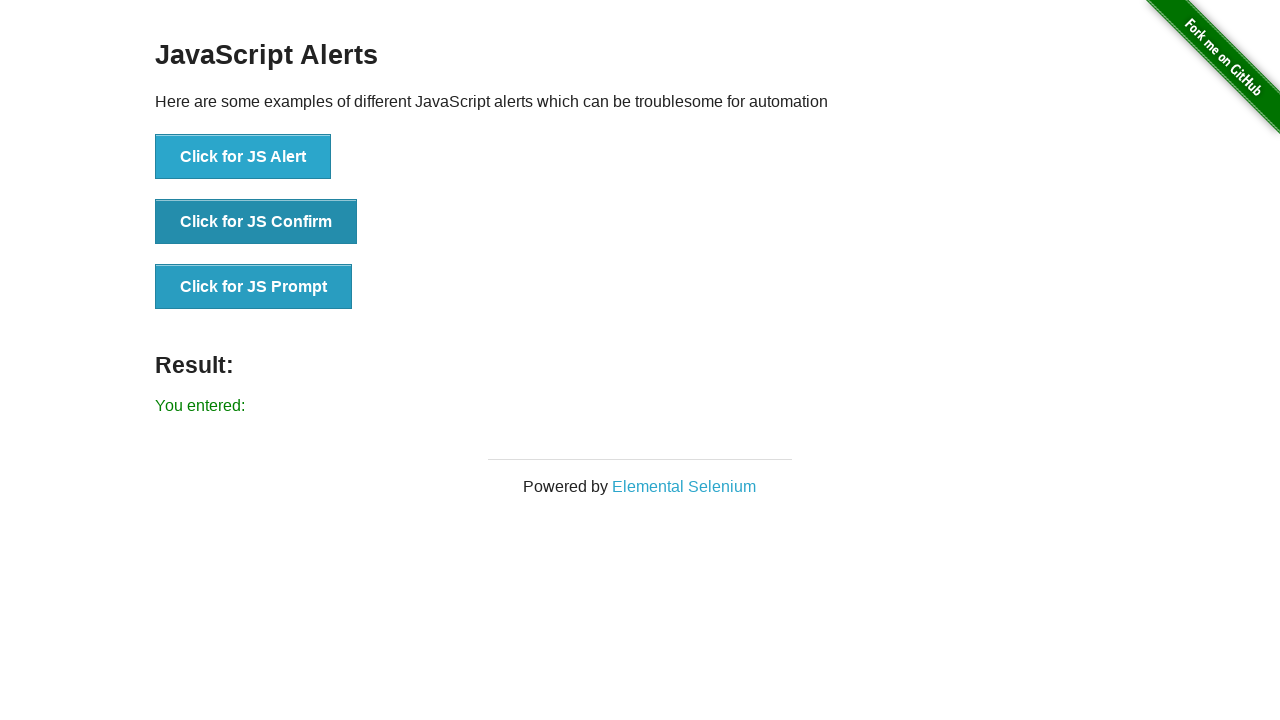

Set up dialog handler to accept prompt with text 'anjana'
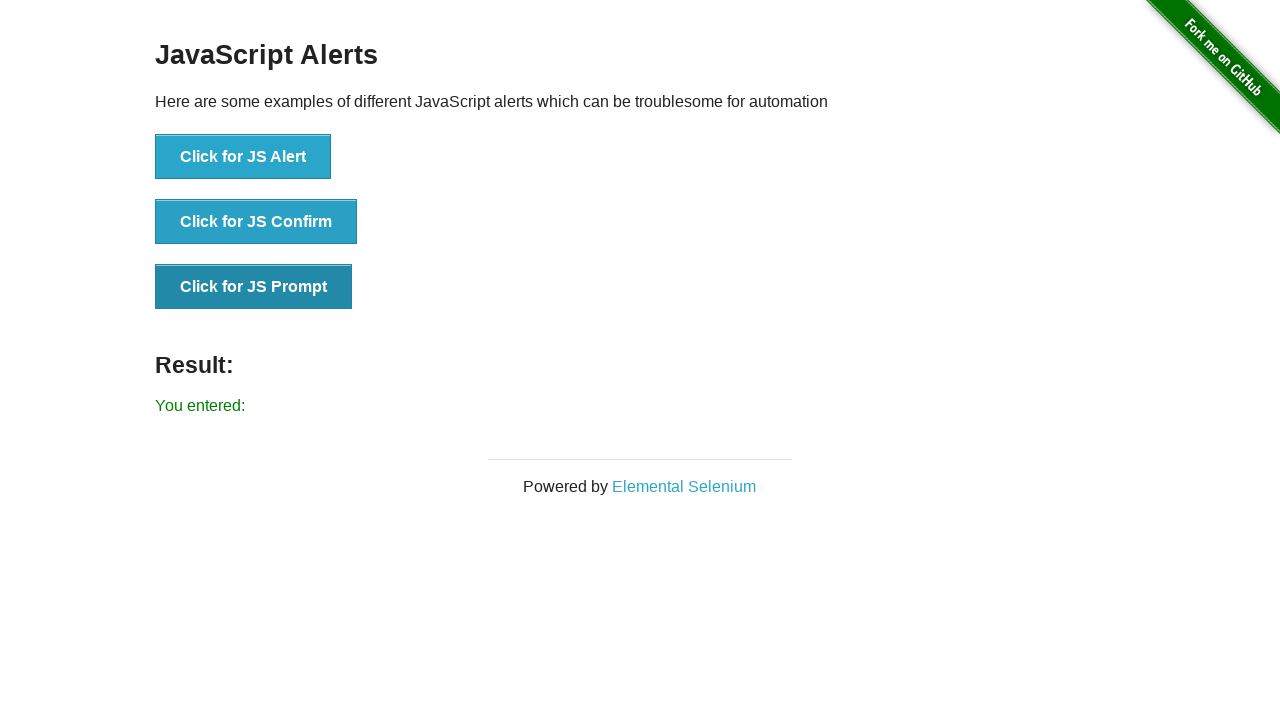

Waited for prompt dialog to be handled
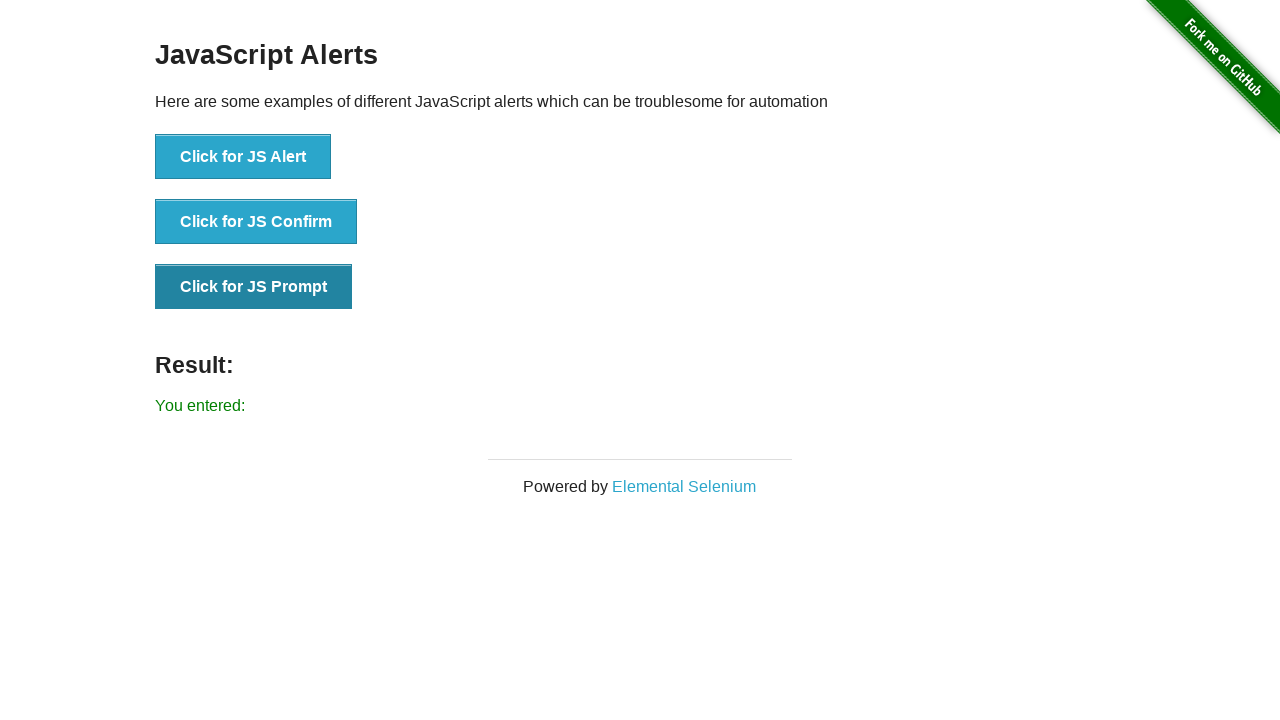

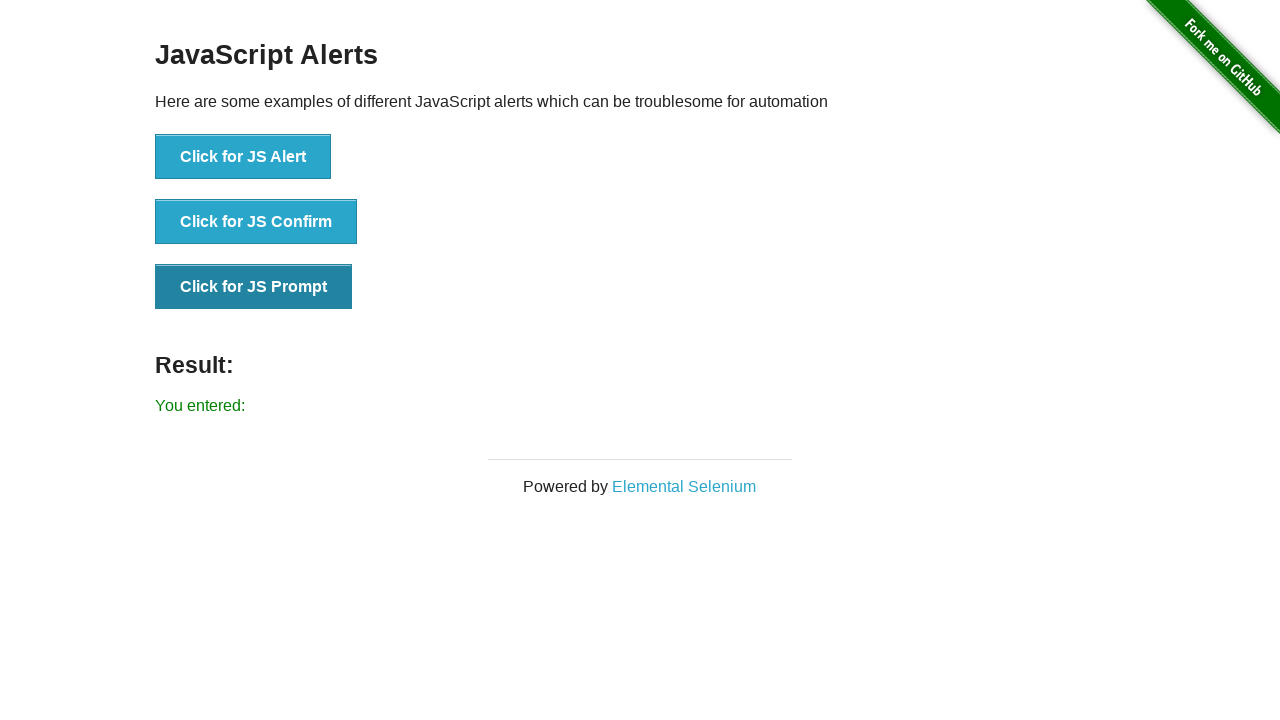